Tests clicking on the Phones category and selecting Samsung Galaxy S6 to view its product page

Starting URL: https://www.demoblaze.com/

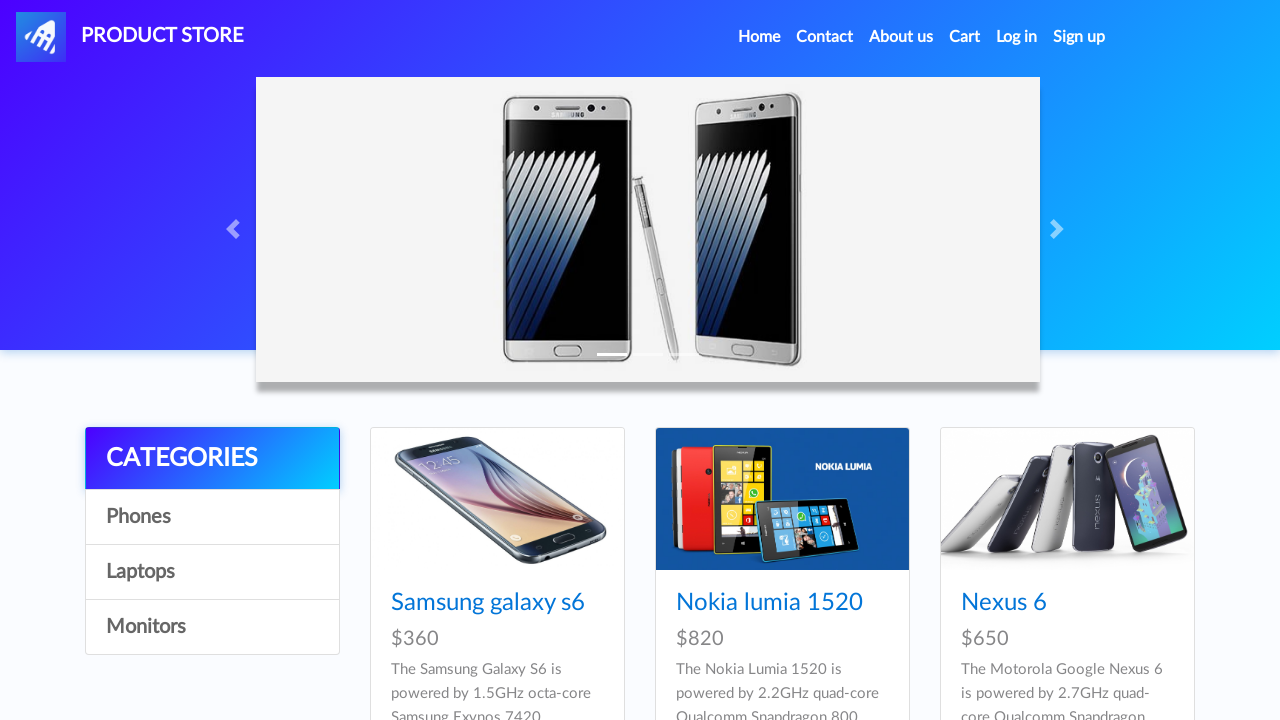

Waited for page to fully load (networkidle)
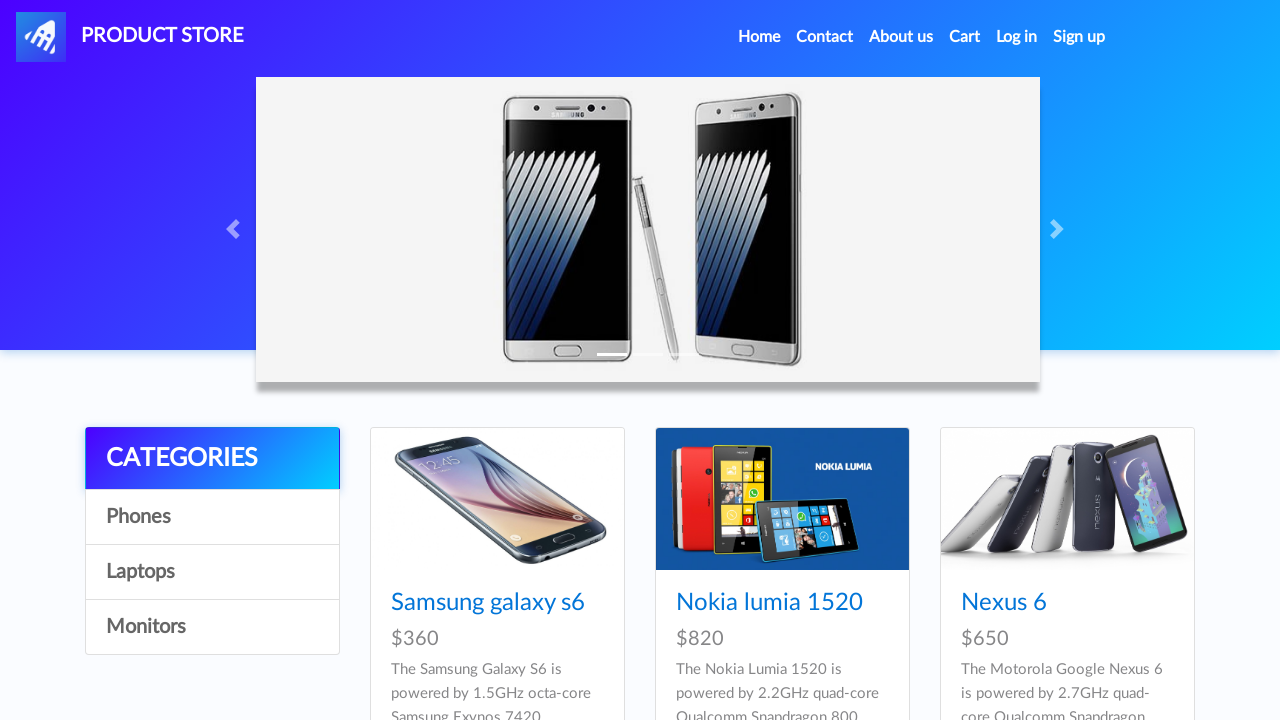

Located Phones category element
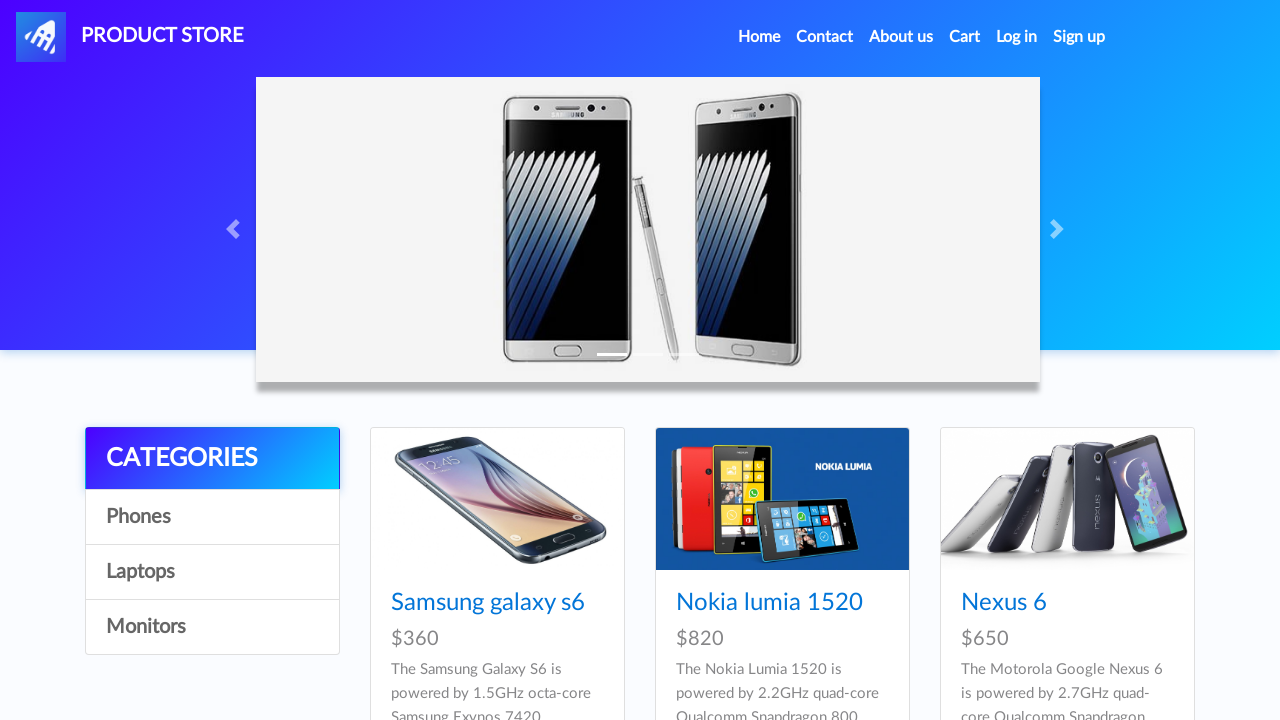

Verified Phones category is visible
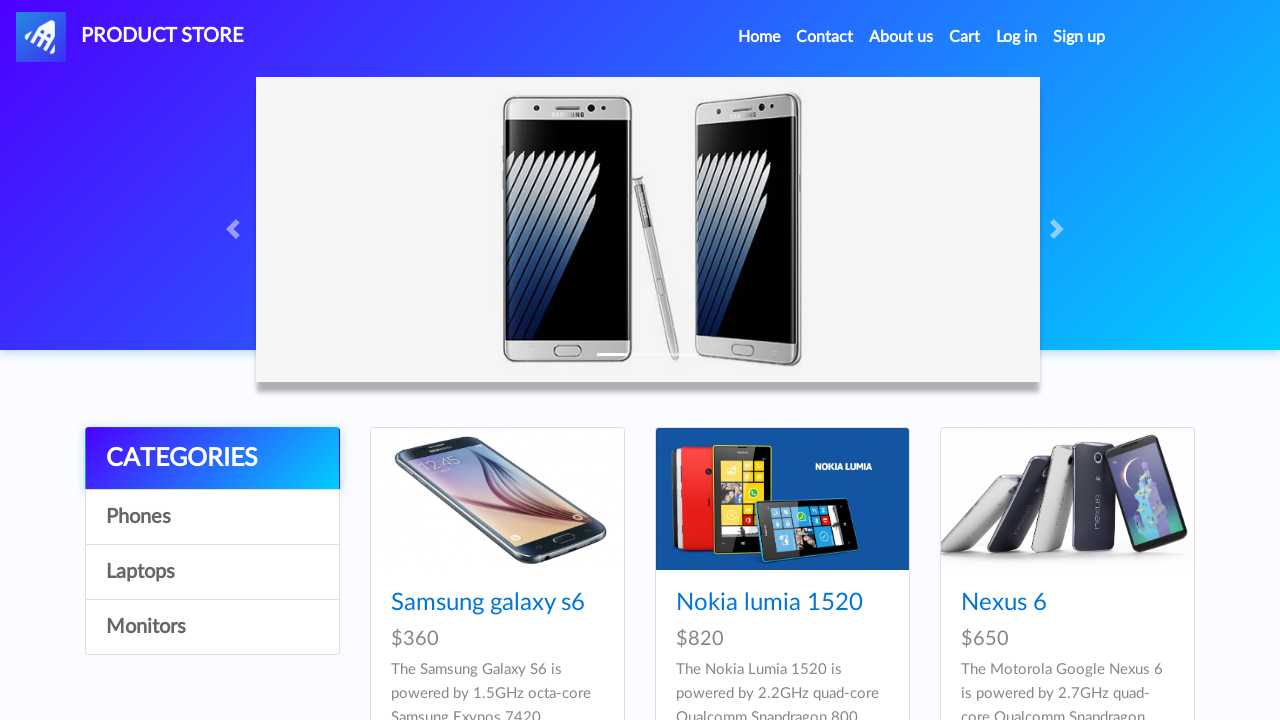

Clicked on Phones category at (212, 517) on text=Phones
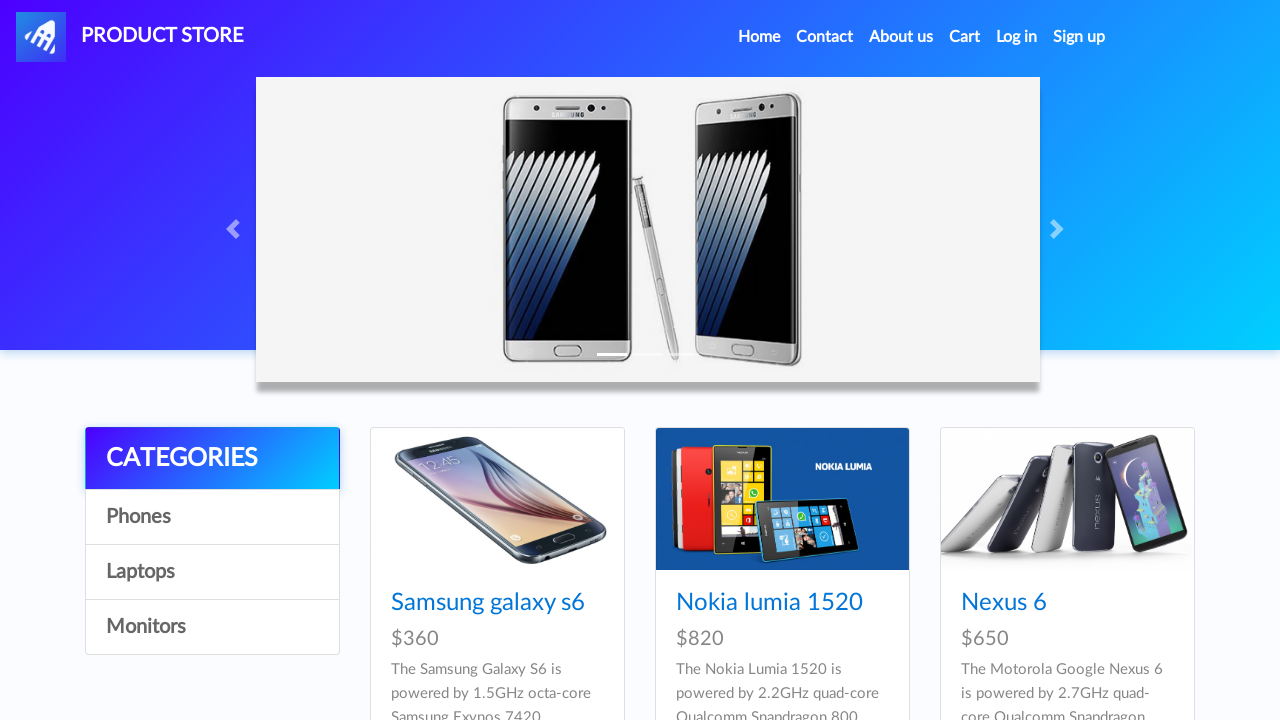

Located Samsung Galaxy S6 product link
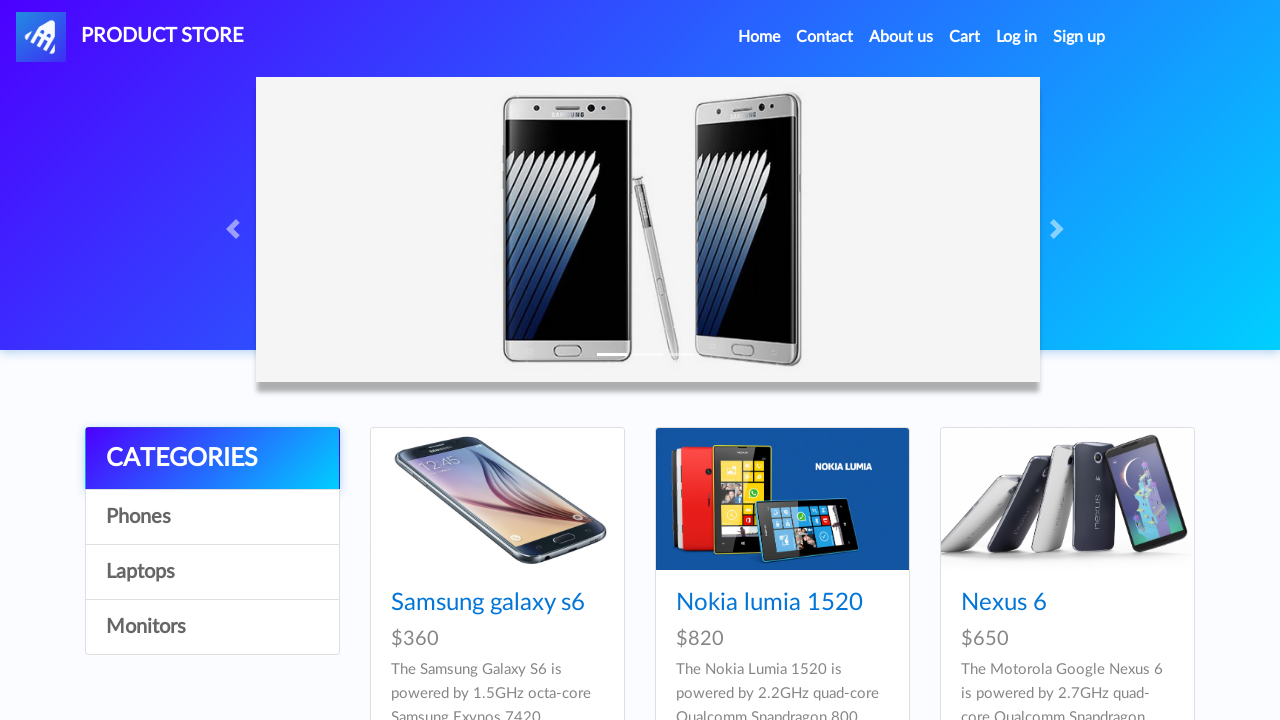

Clicked on Samsung Galaxy S6 product link at (488, 603) on a.hrefch >> internal:has-text="Samsung galaxy s6"i
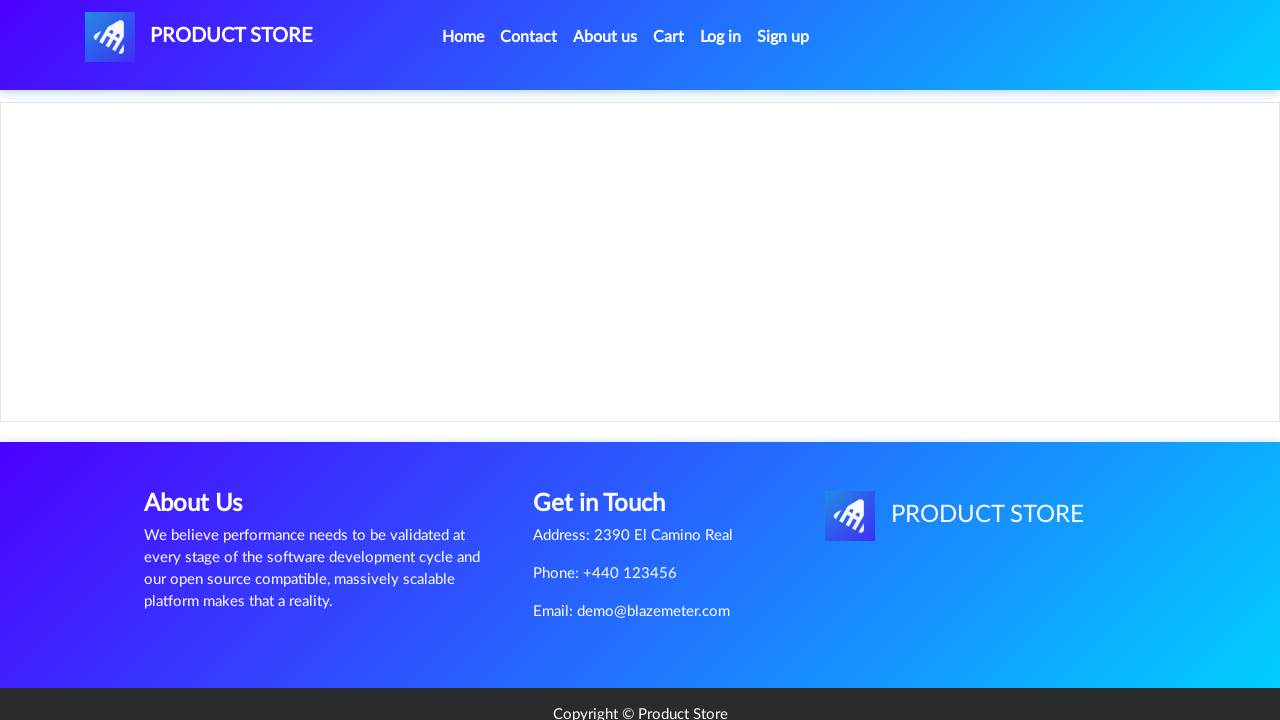

Located Samsung Galaxy S6 product header on product page
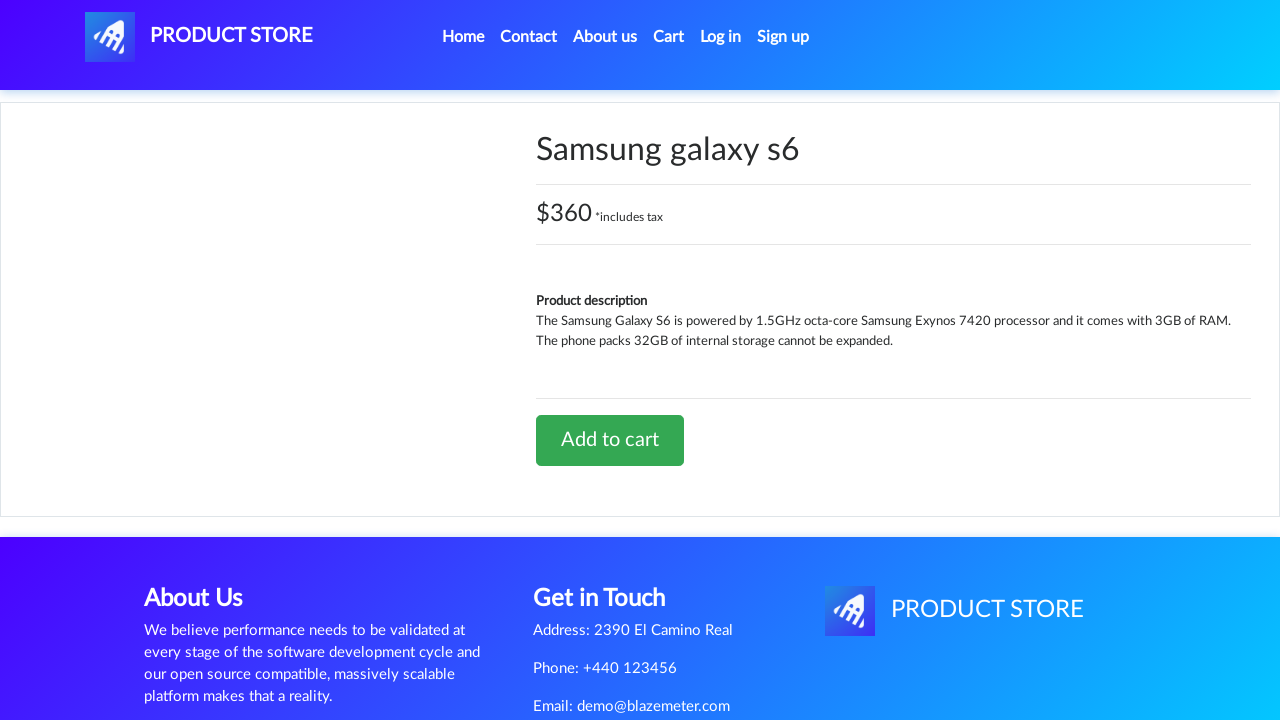

Verified Samsung Galaxy S6 product header is visible
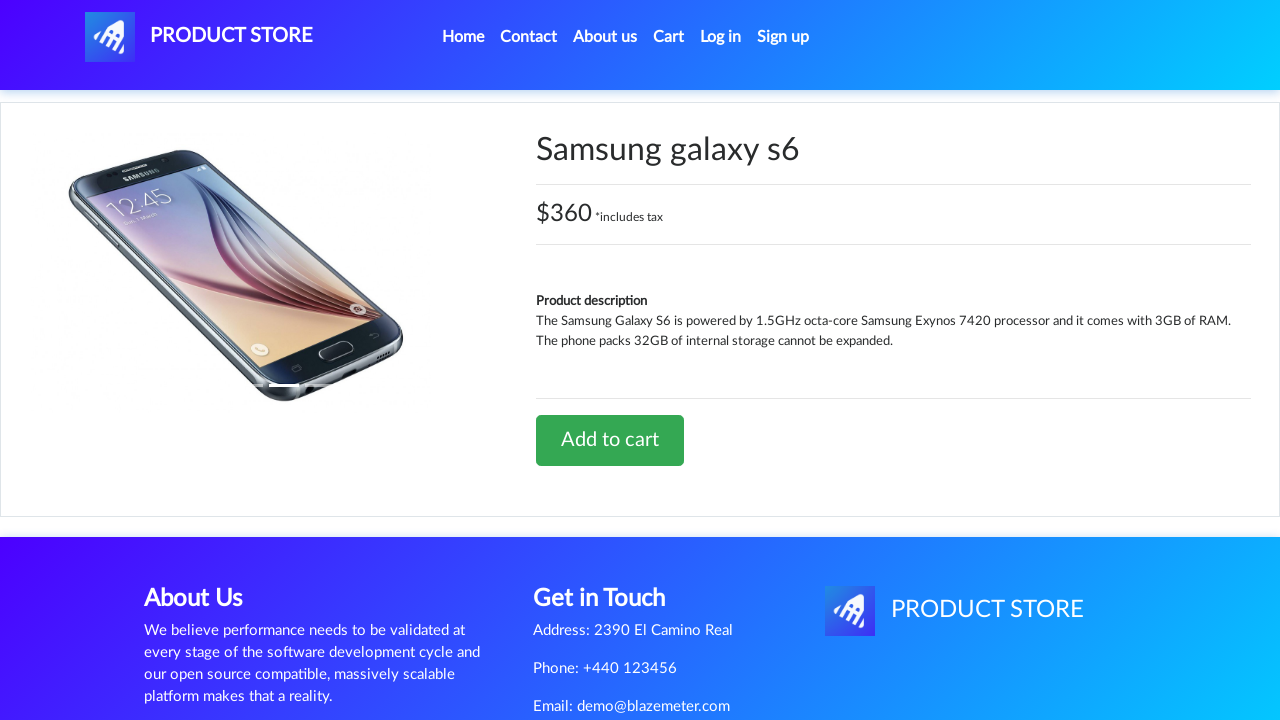

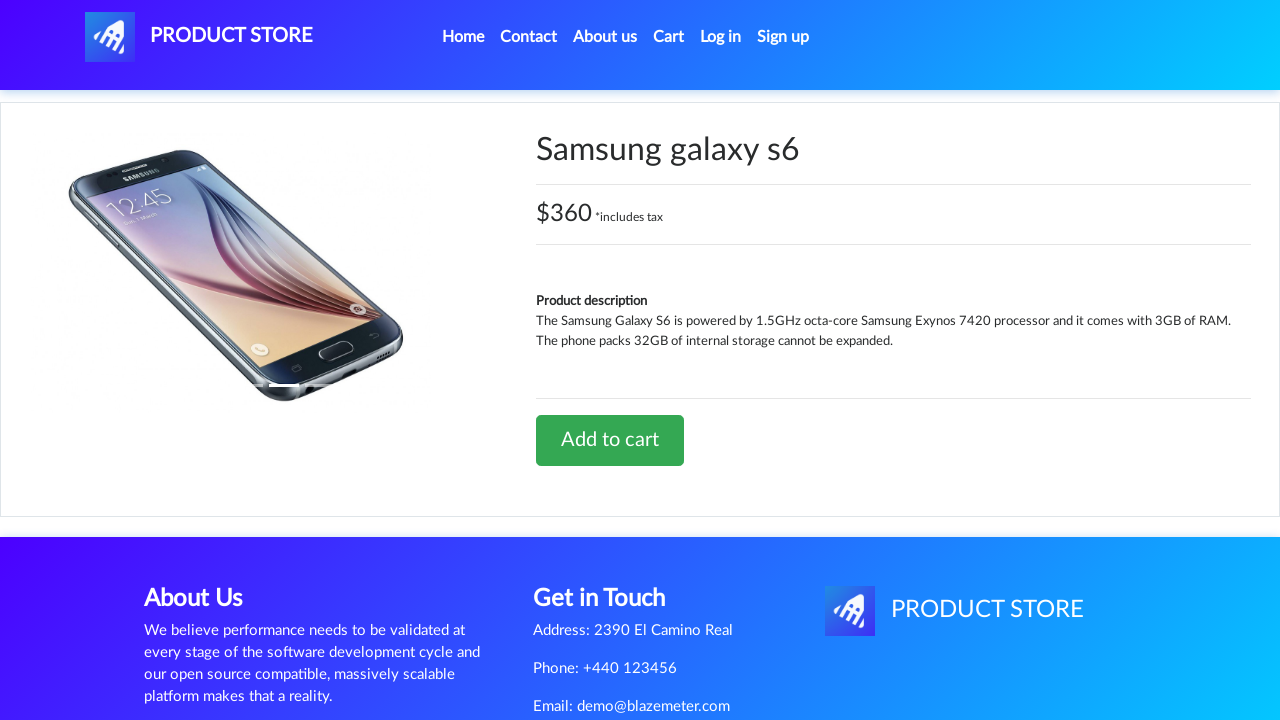